Opens multiple links in the footer section of the page in new tabs using keyboard shortcuts and retrieves the title of each opened tab

Starting URL: https://rahulshettyacademy.com/AutomationPractice/

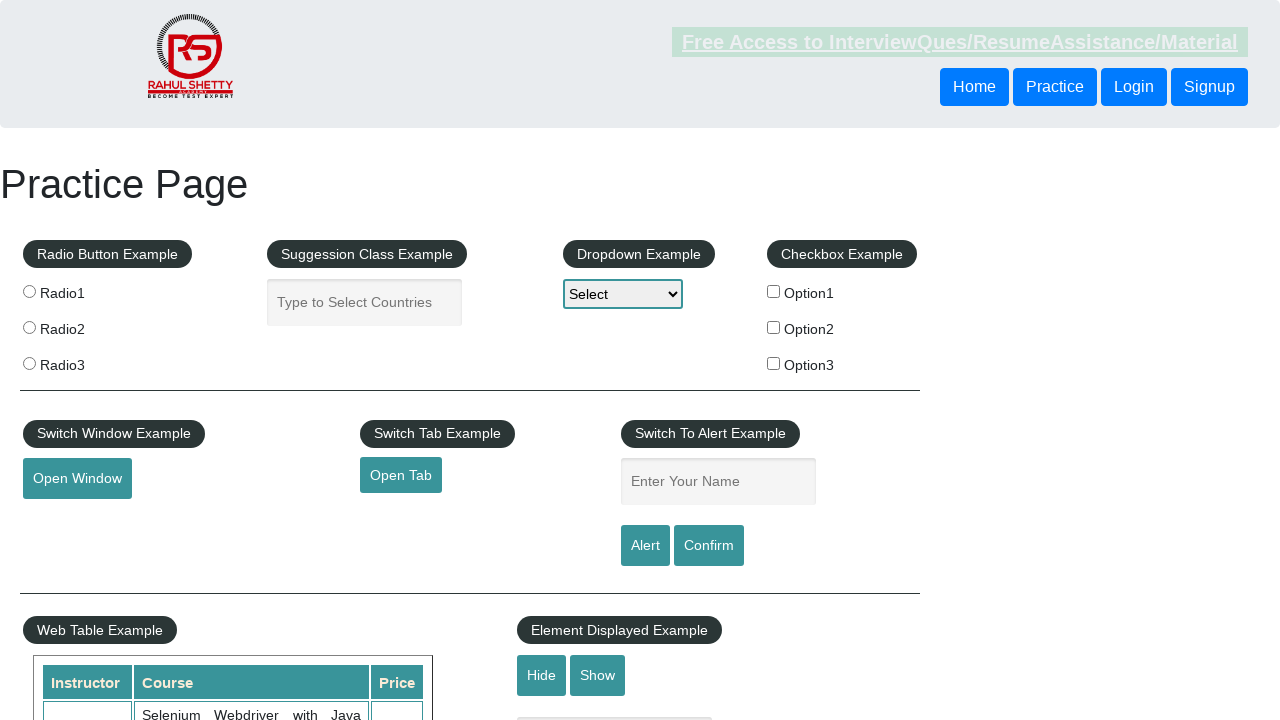

Counted total links on page: 27
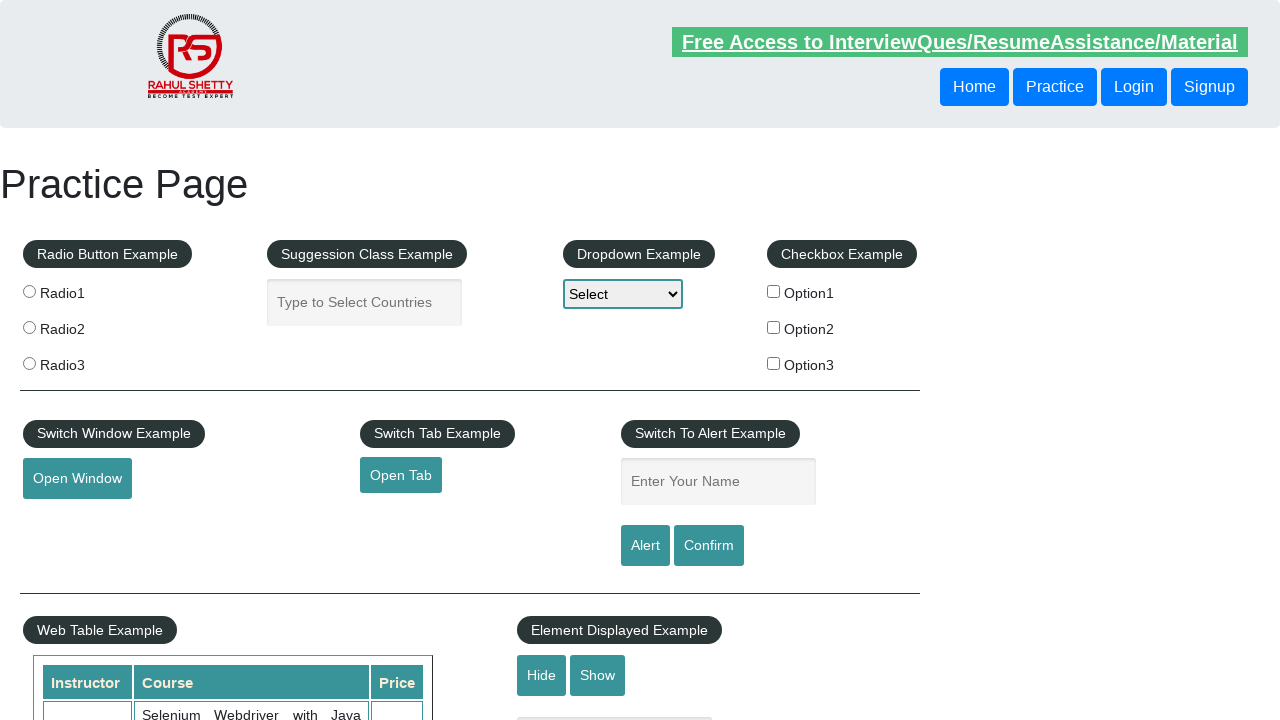

Located footer section with ID #gf-BIG
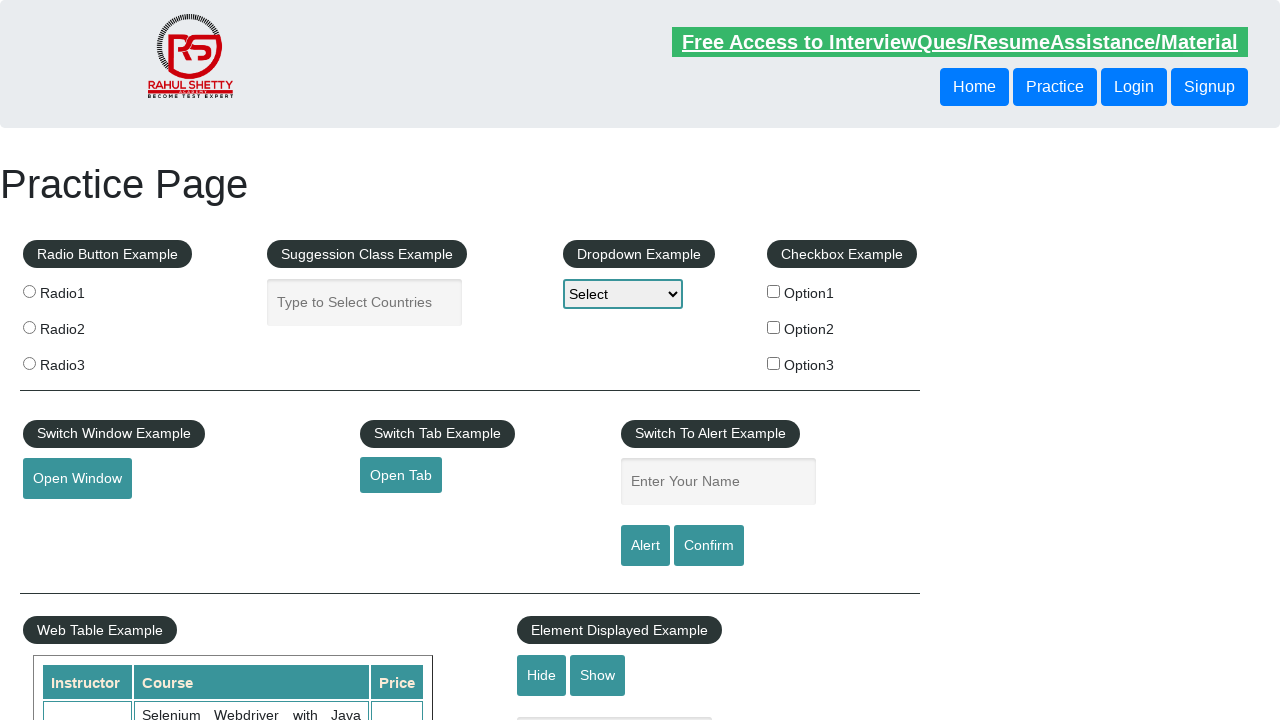

Counted links in footer: 20
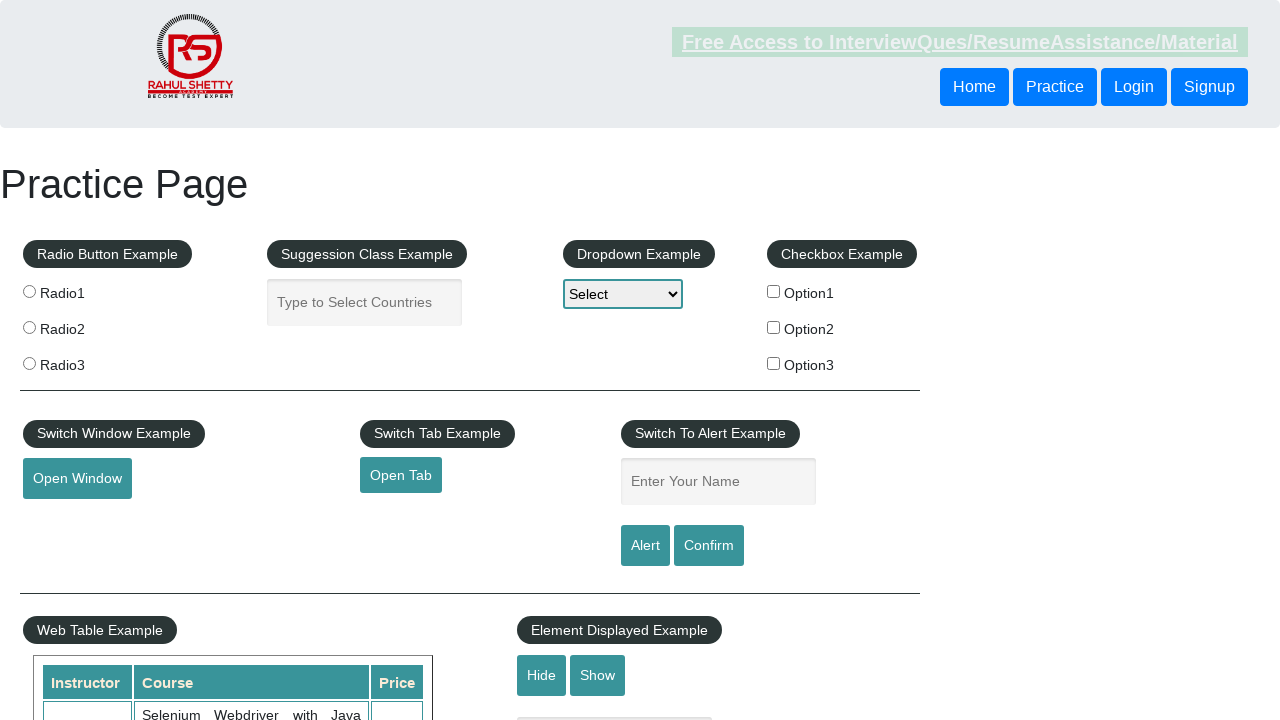

Located first column of footer table
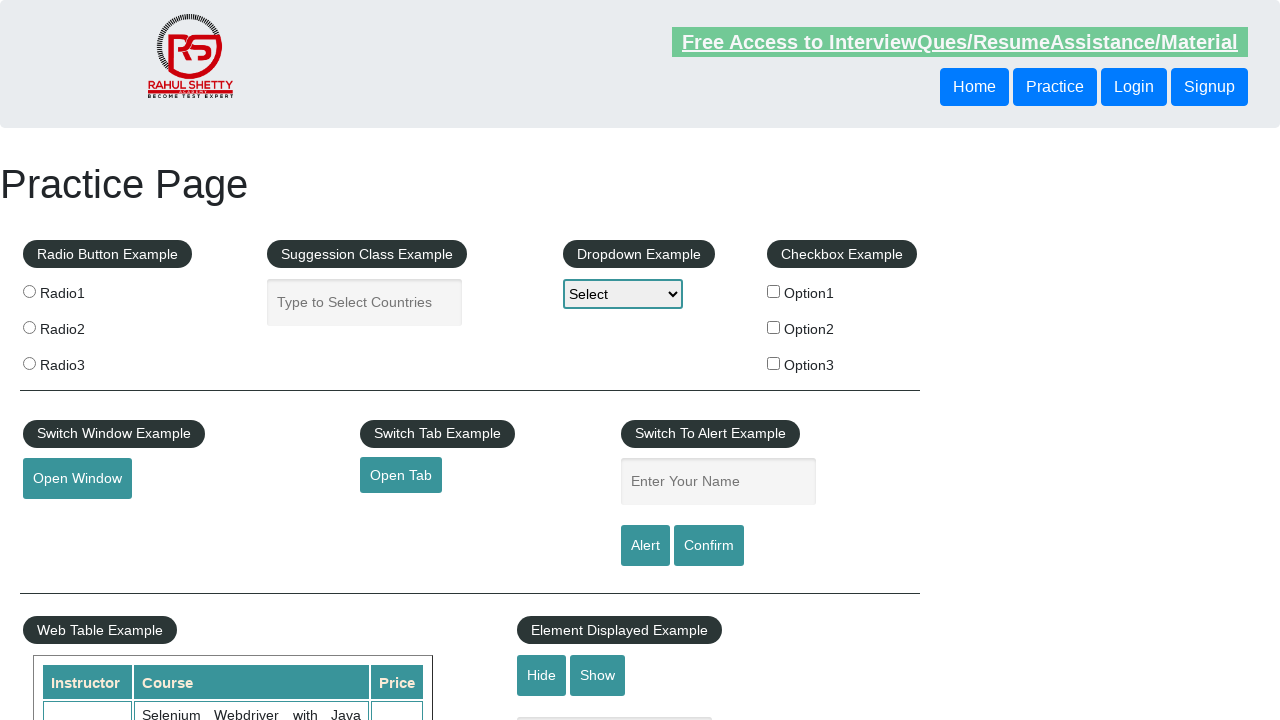

Counted links in first column: 5
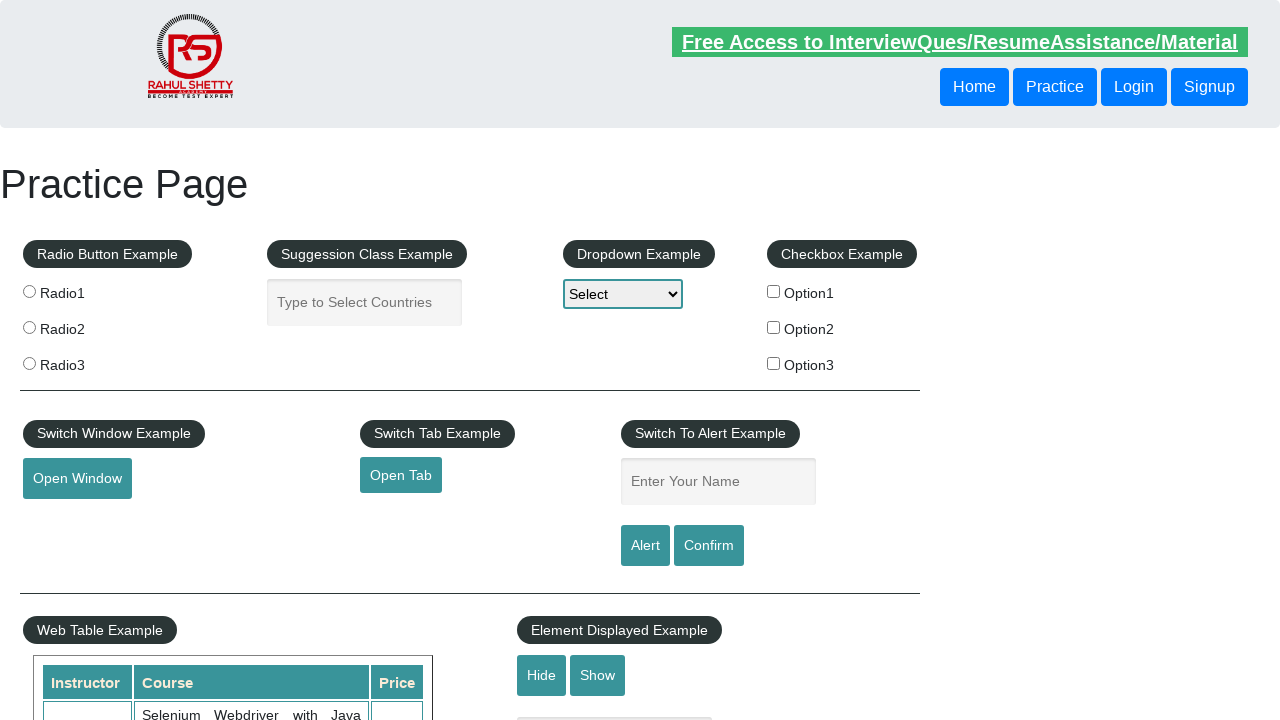

Retrieved all 5 link elements from first column
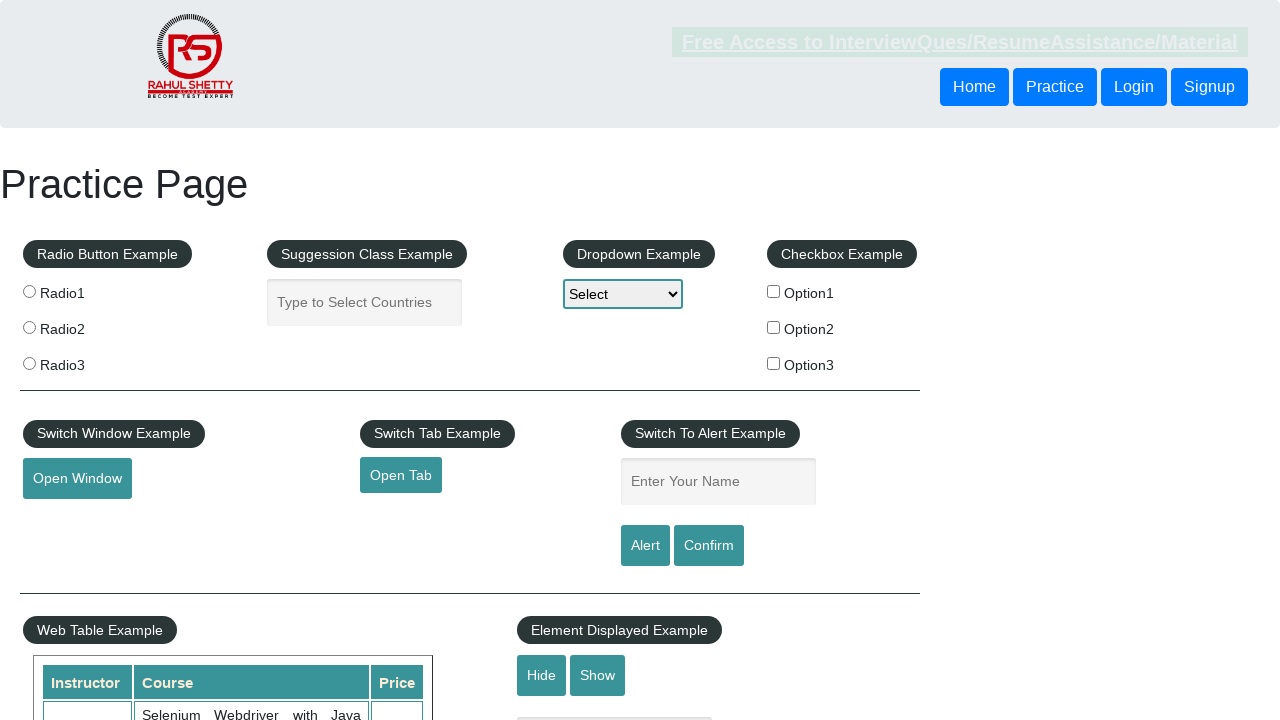

Opened link 1 in new tab using Ctrl+Click at (68, 520) on #gf-BIG >> xpath=//table/tbody/tr/td[1]/ul >> a >> nth=1
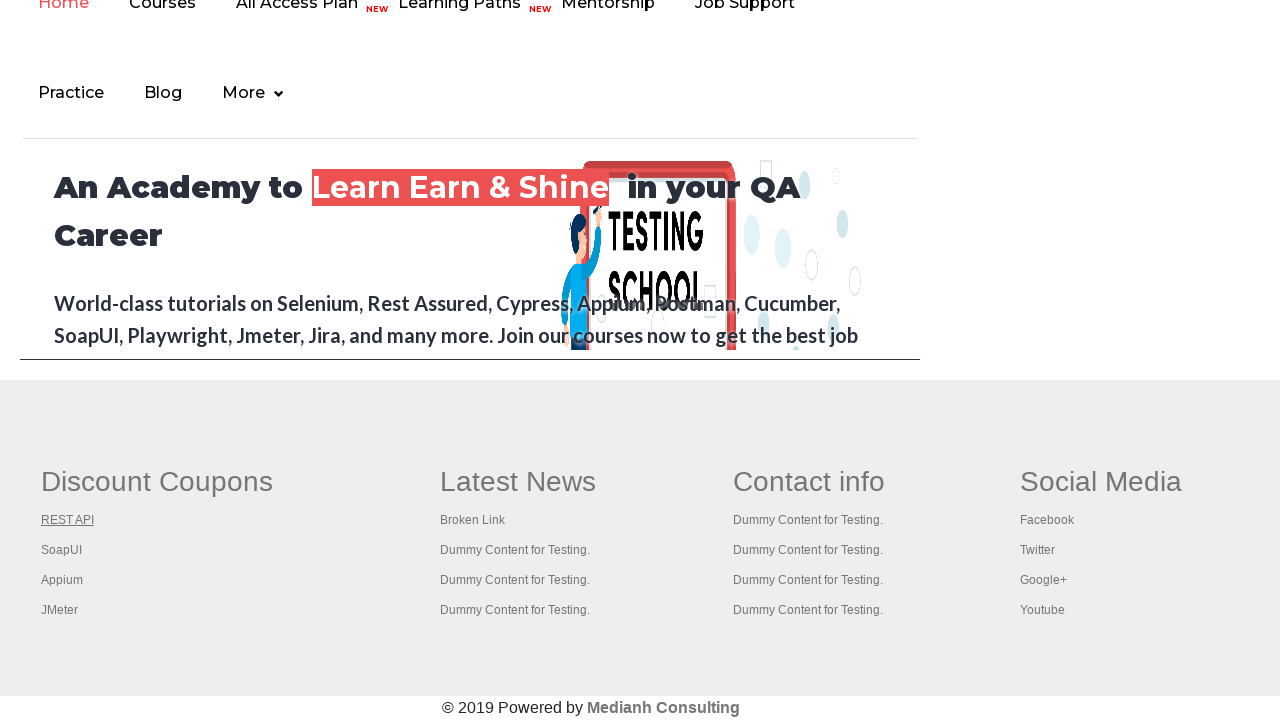

New page loaded
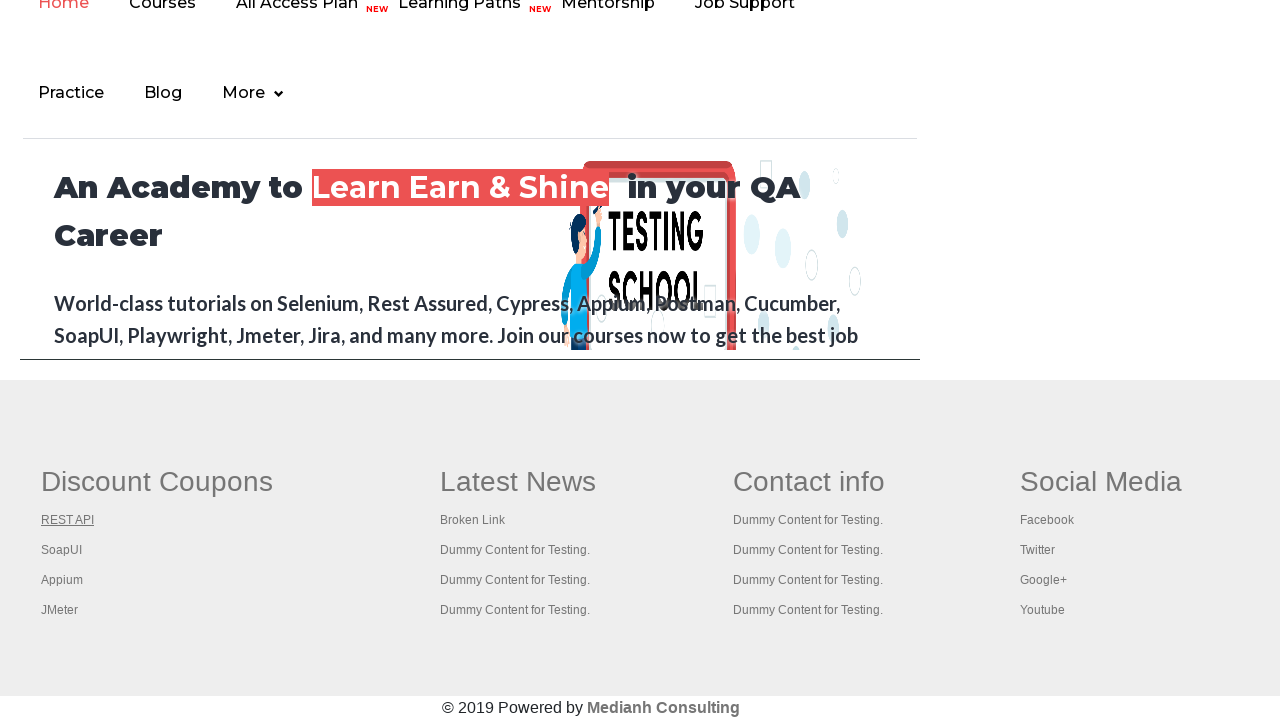

Retrieved page title: REST API Tutorial
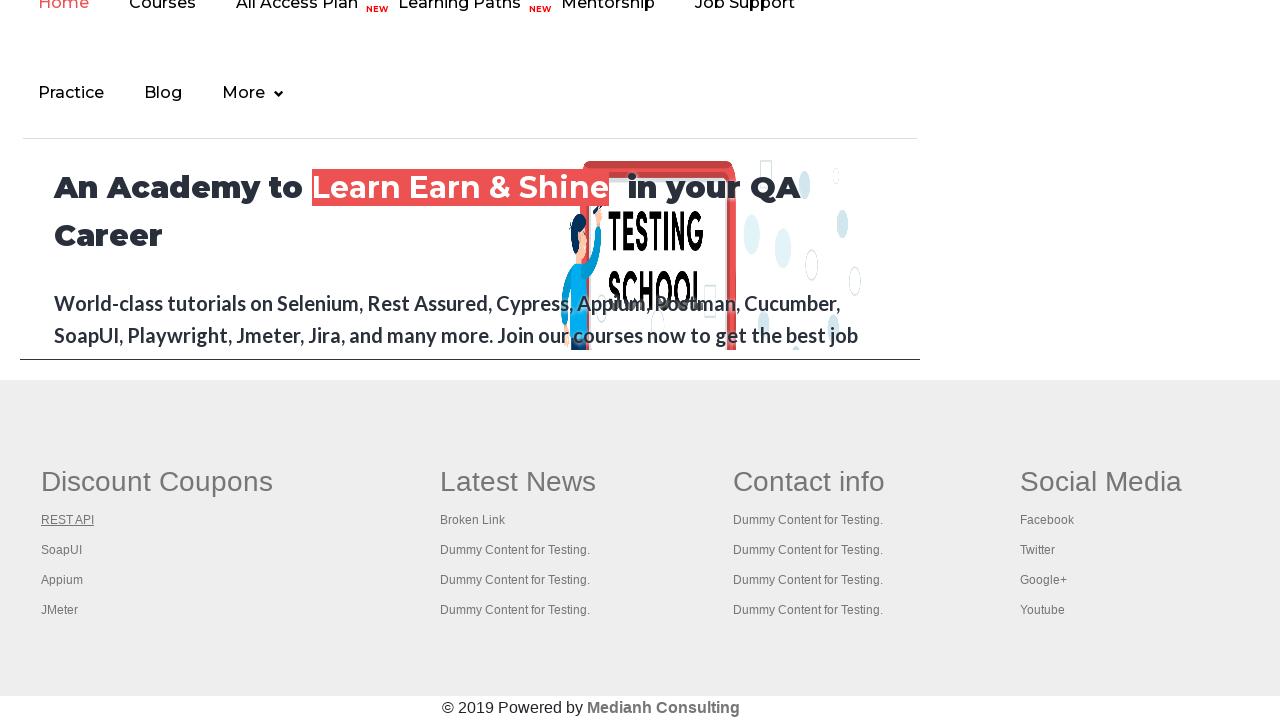

Opened link 2 in new tab using Ctrl+Click at (62, 550) on #gf-BIG >> xpath=//table/tbody/tr/td[1]/ul >> a >> nth=2
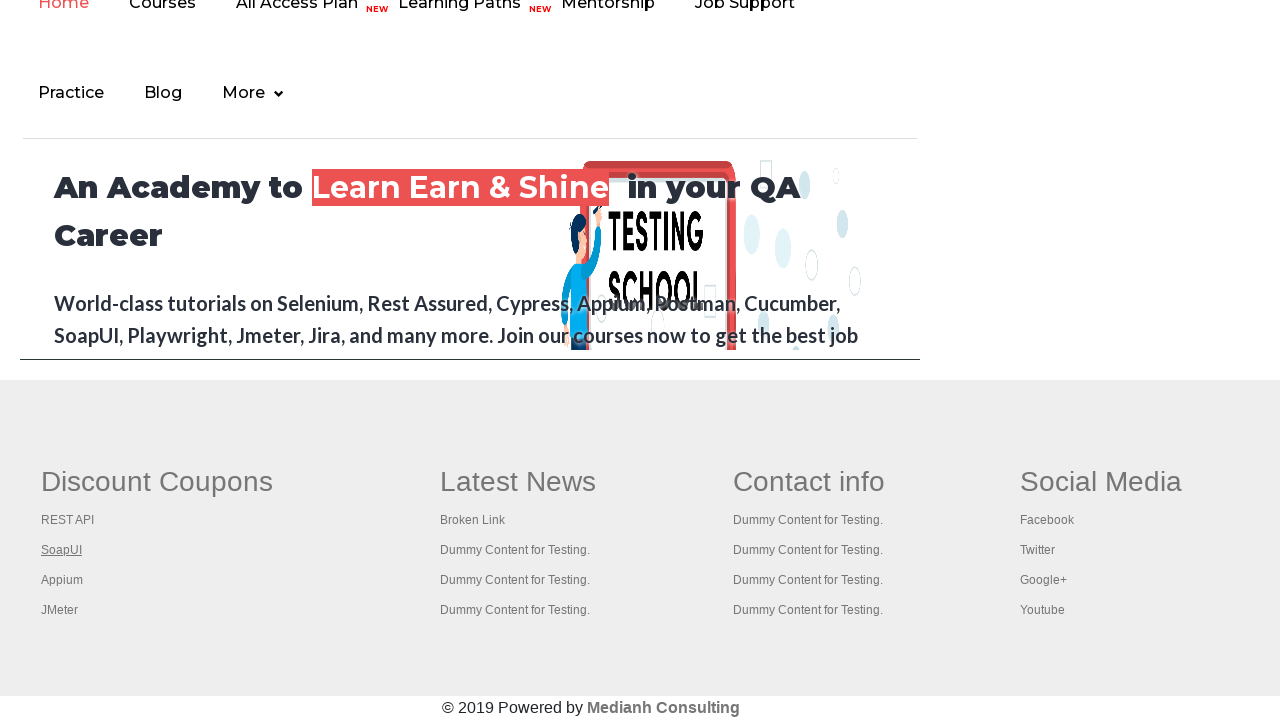

New page loaded
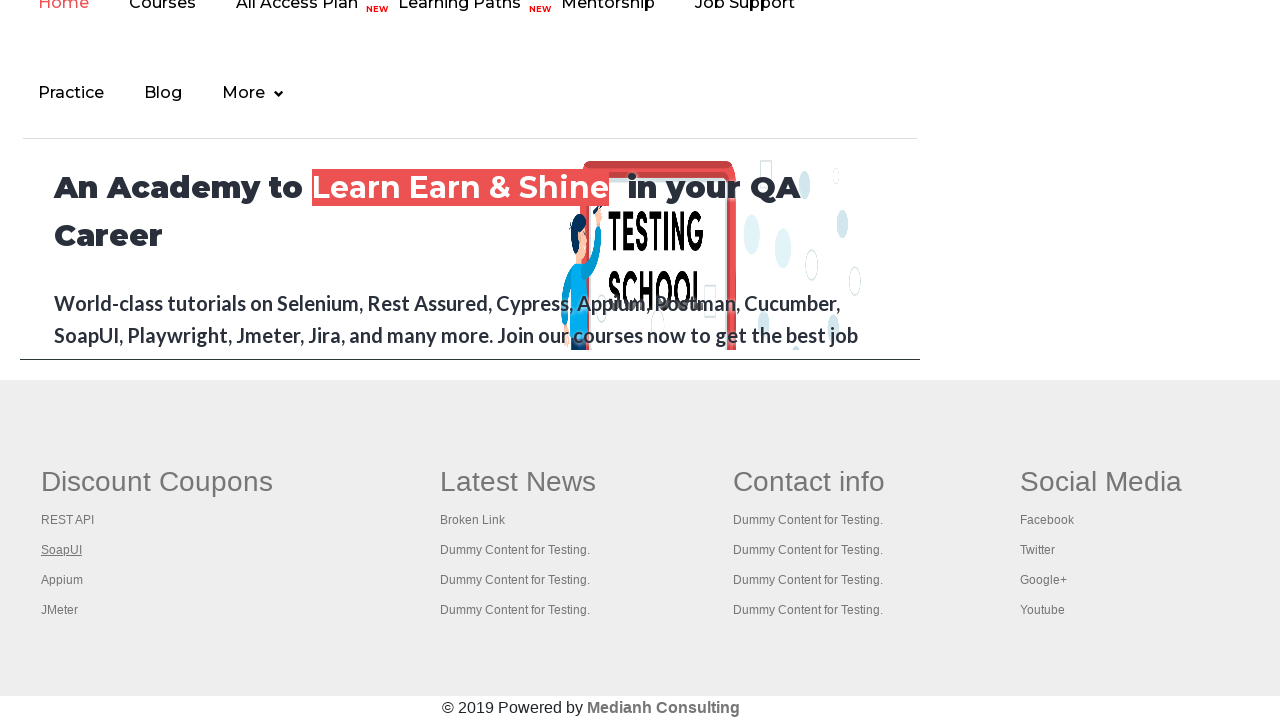

Retrieved page title: The World’s Most Popular API Testing Tool | SoapUI
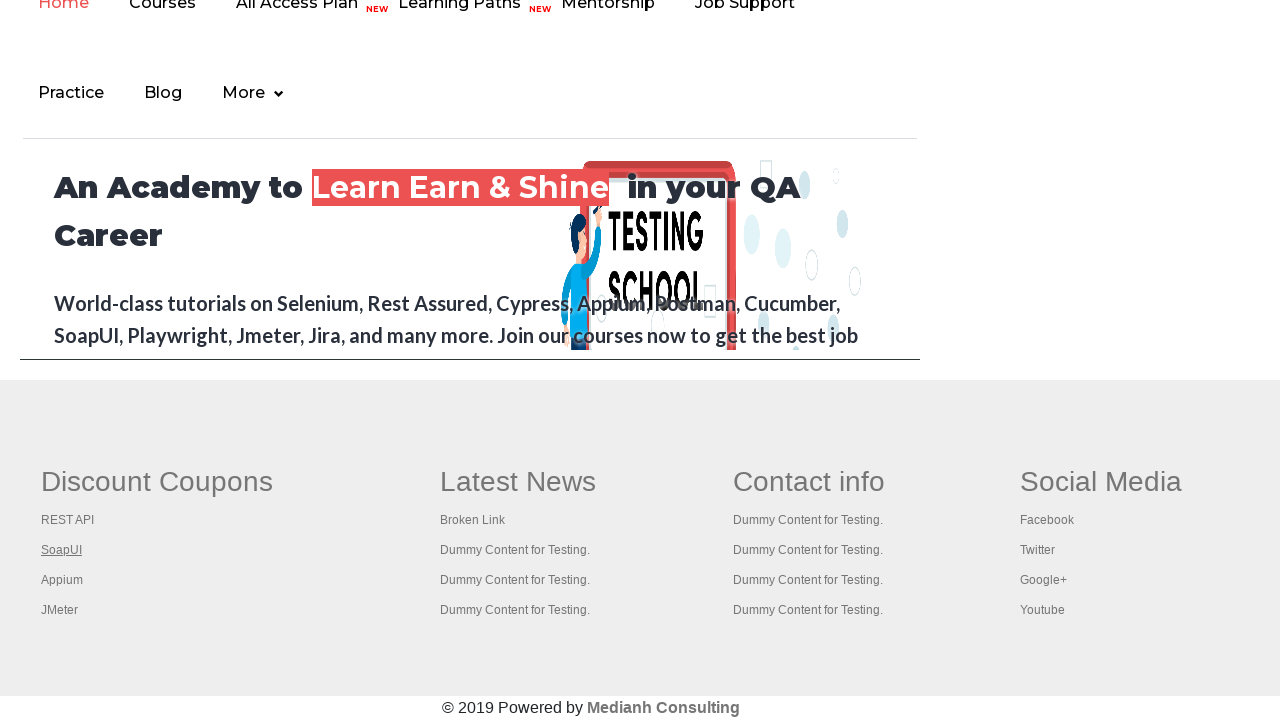

Opened link 3 in new tab using Ctrl+Click at (62, 580) on #gf-BIG >> xpath=//table/tbody/tr/td[1]/ul >> a >> nth=3
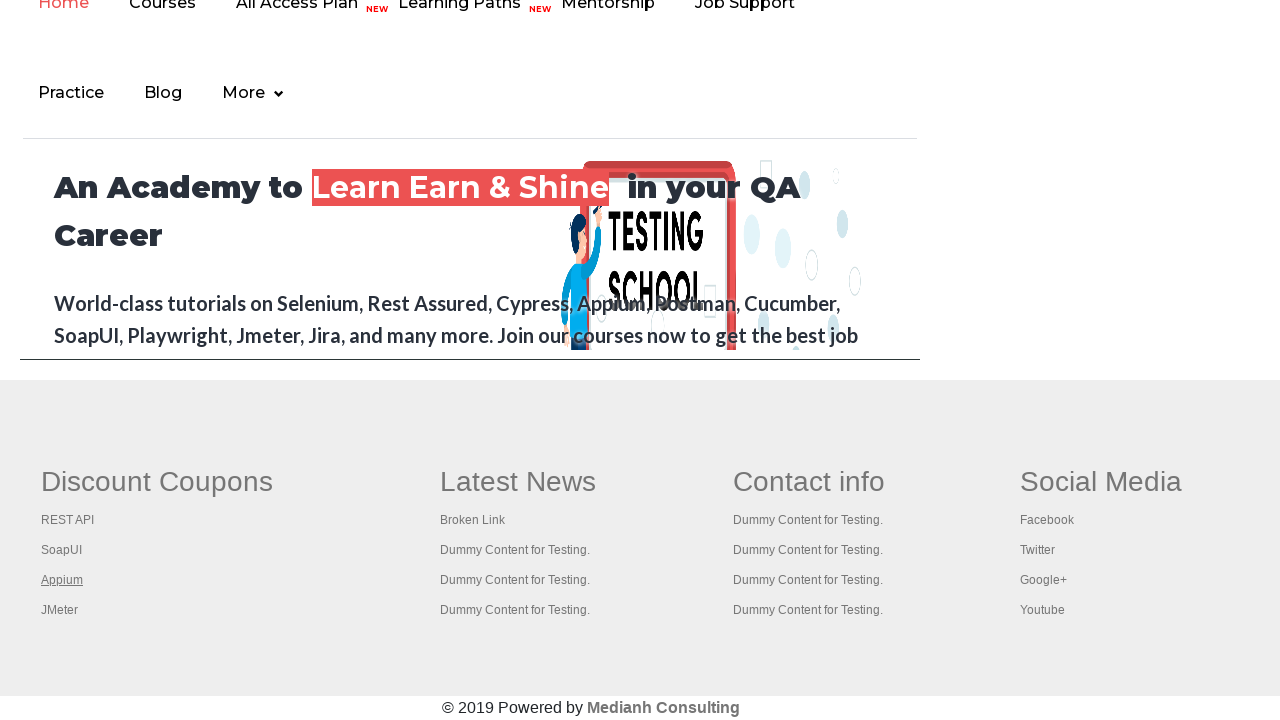

New page loaded
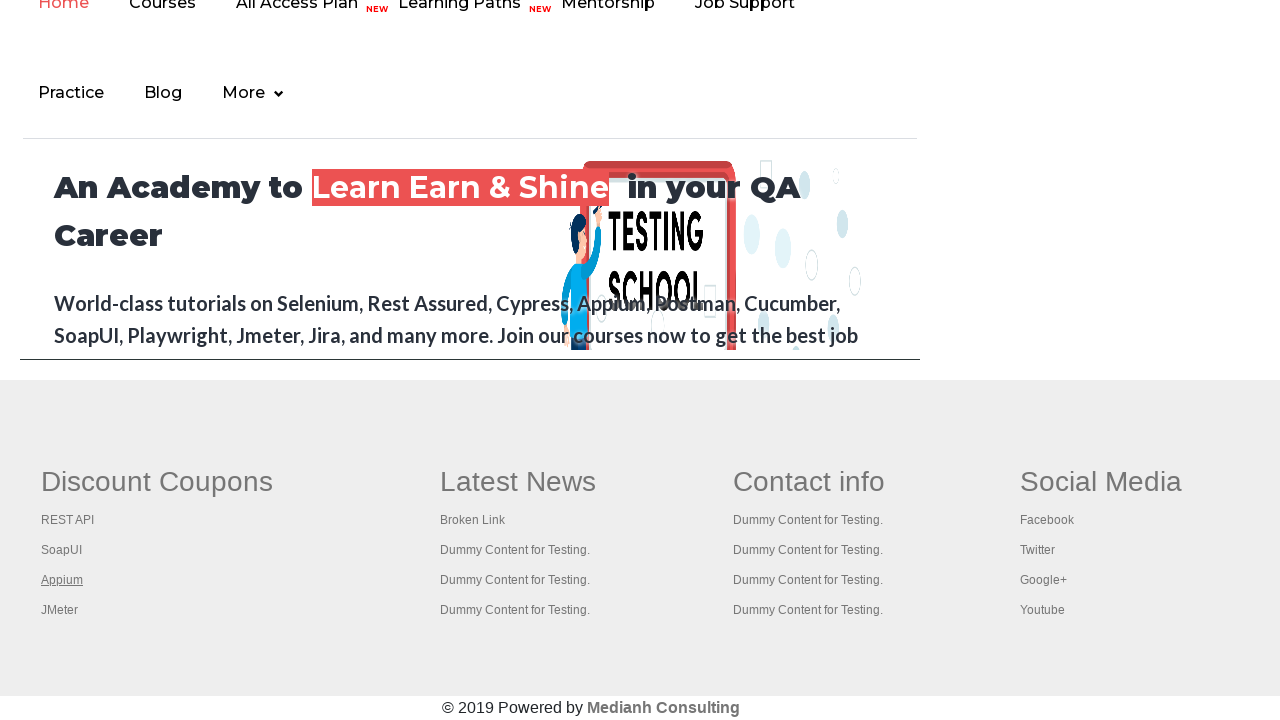

Retrieved page title: Appium tutorial for Mobile Apps testing | RahulShetty Academy | Rahul
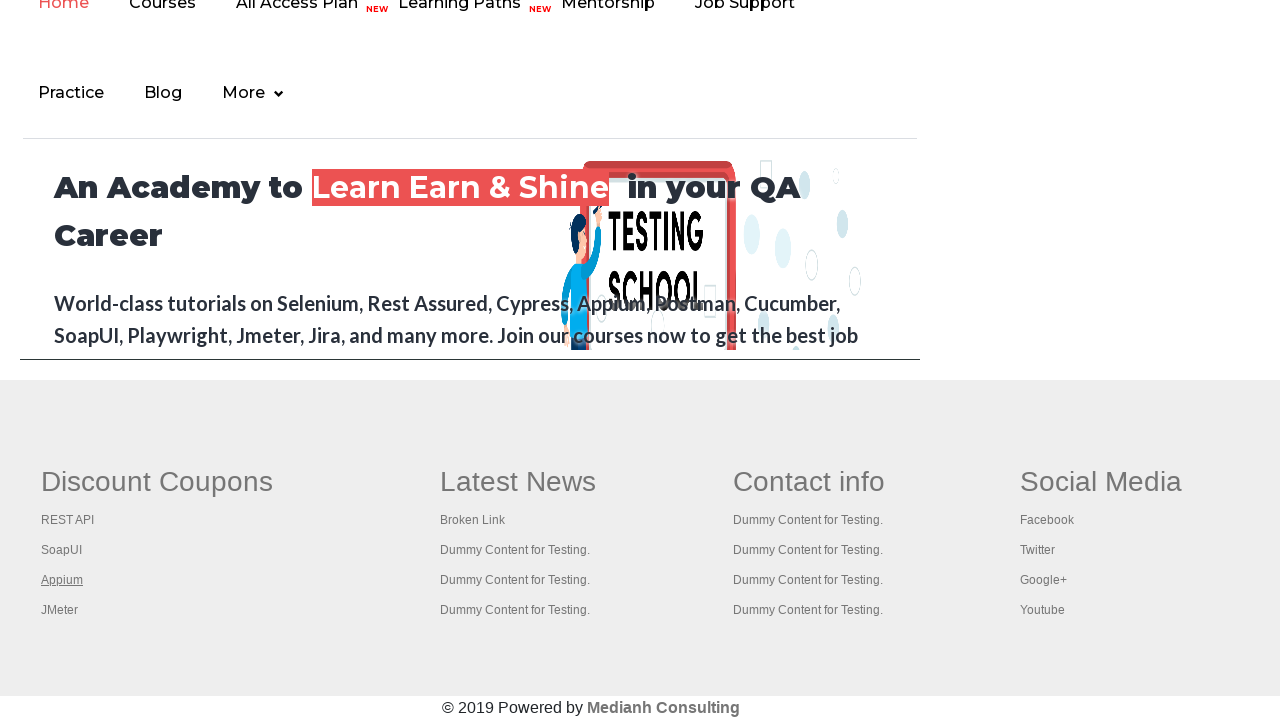

Opened link 4 in new tab using Ctrl+Click at (60, 610) on #gf-BIG >> xpath=//table/tbody/tr/td[1]/ul >> a >> nth=4
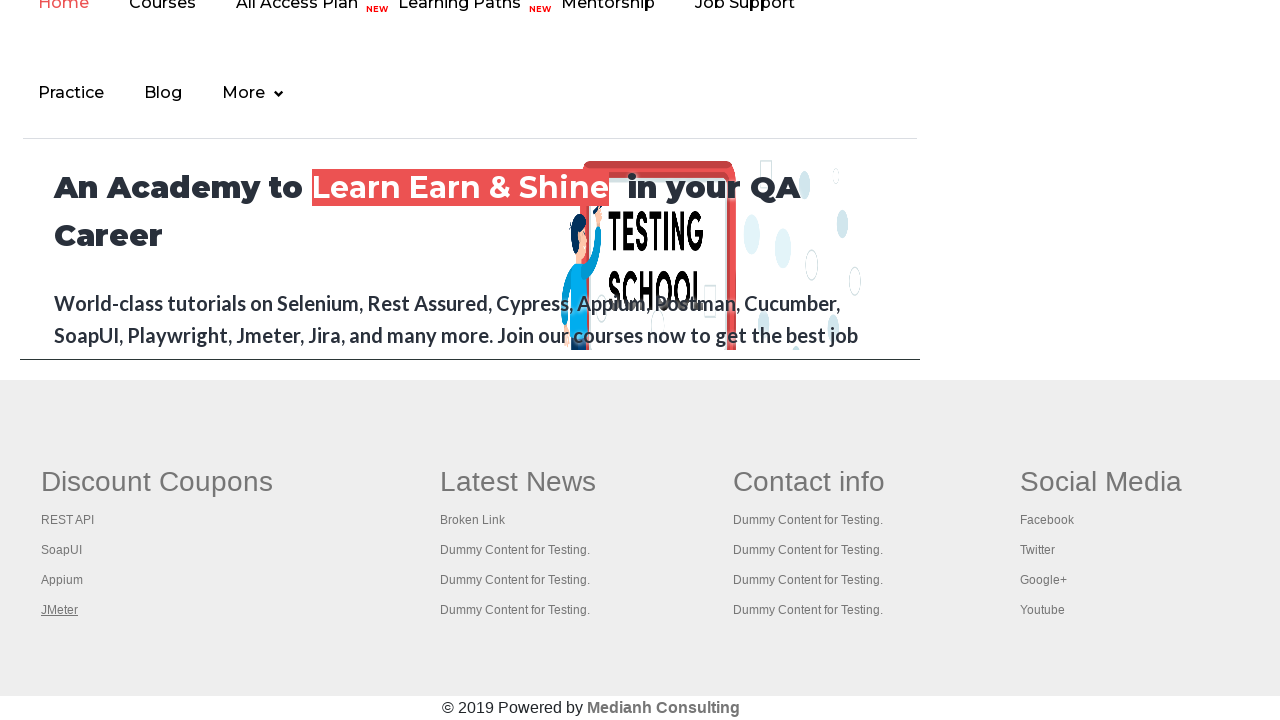

New page loaded
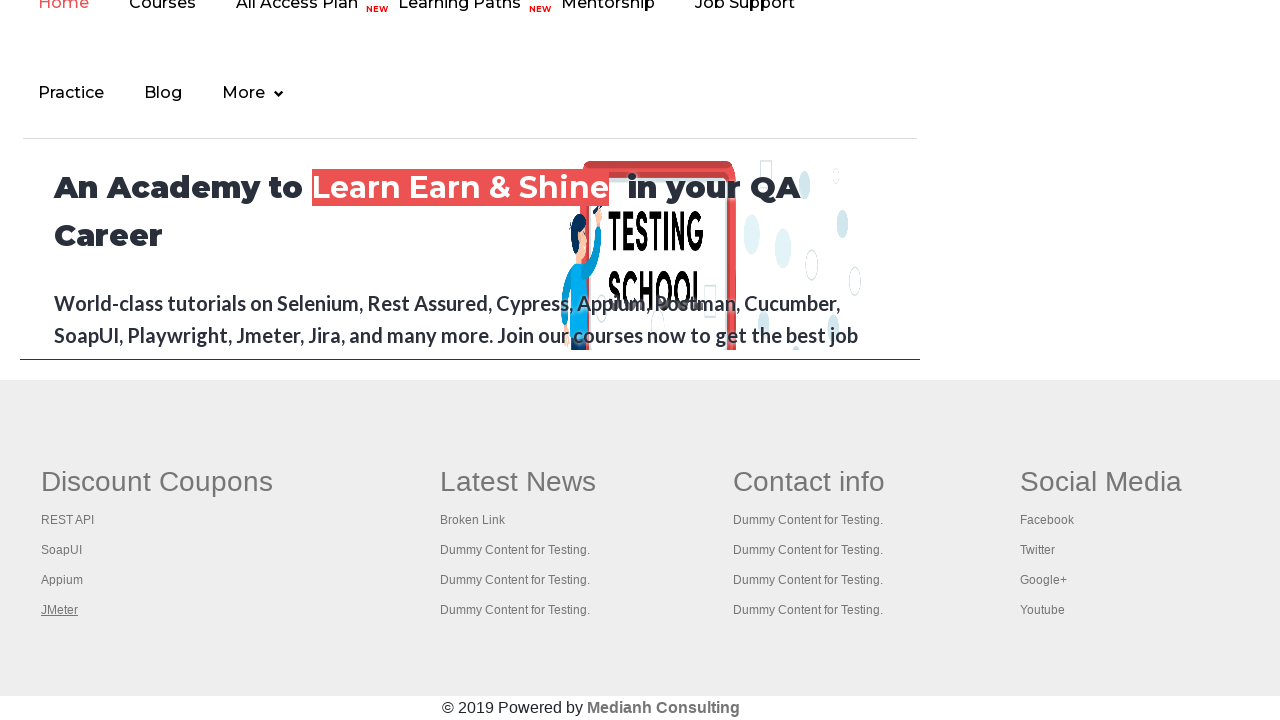

Retrieved page title: Apache JMeter - Apache JMeter™
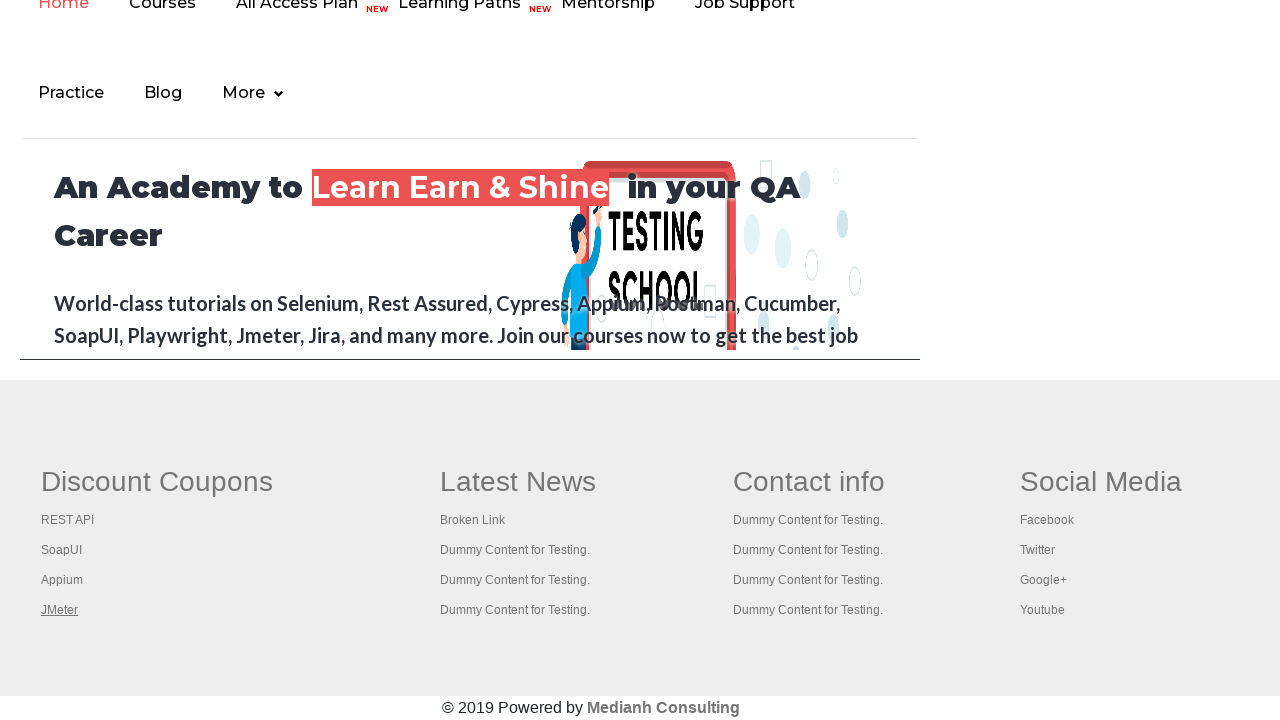

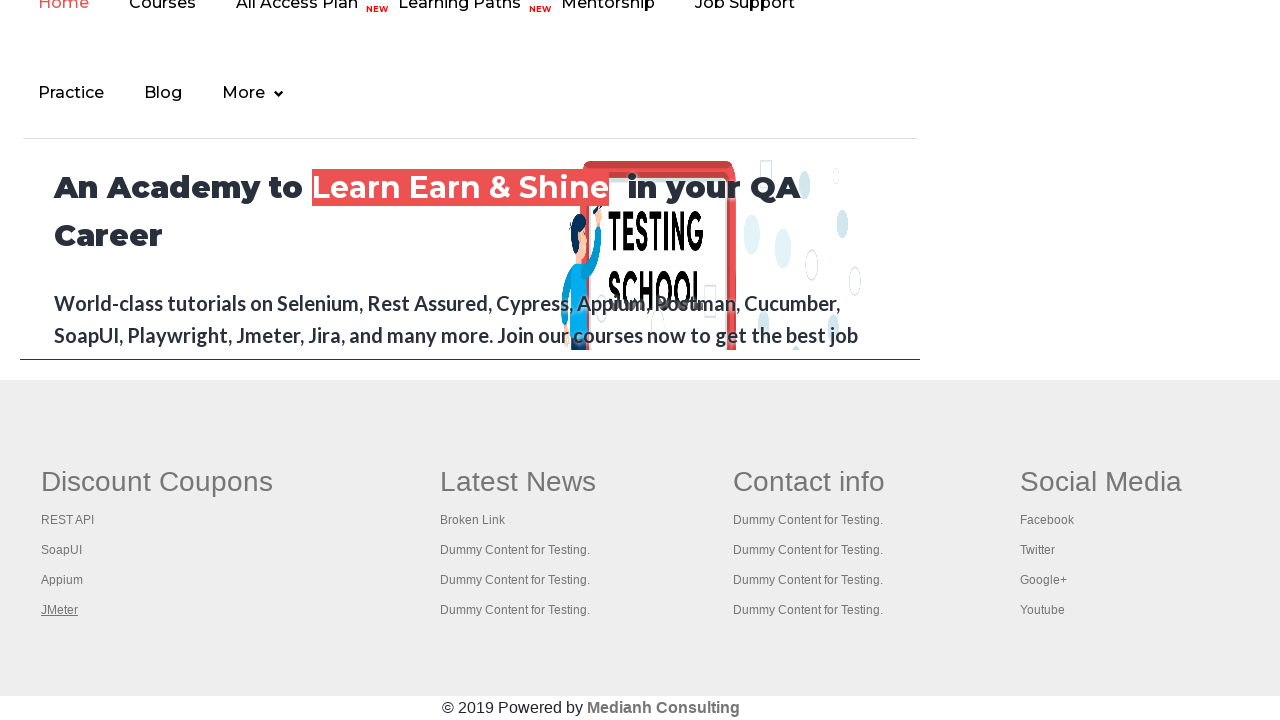